Navigates to an automation practice page and verifies that footer table links are present and accessible

Starting URL: https://rahulshettyacademy.com/AutomationPractice

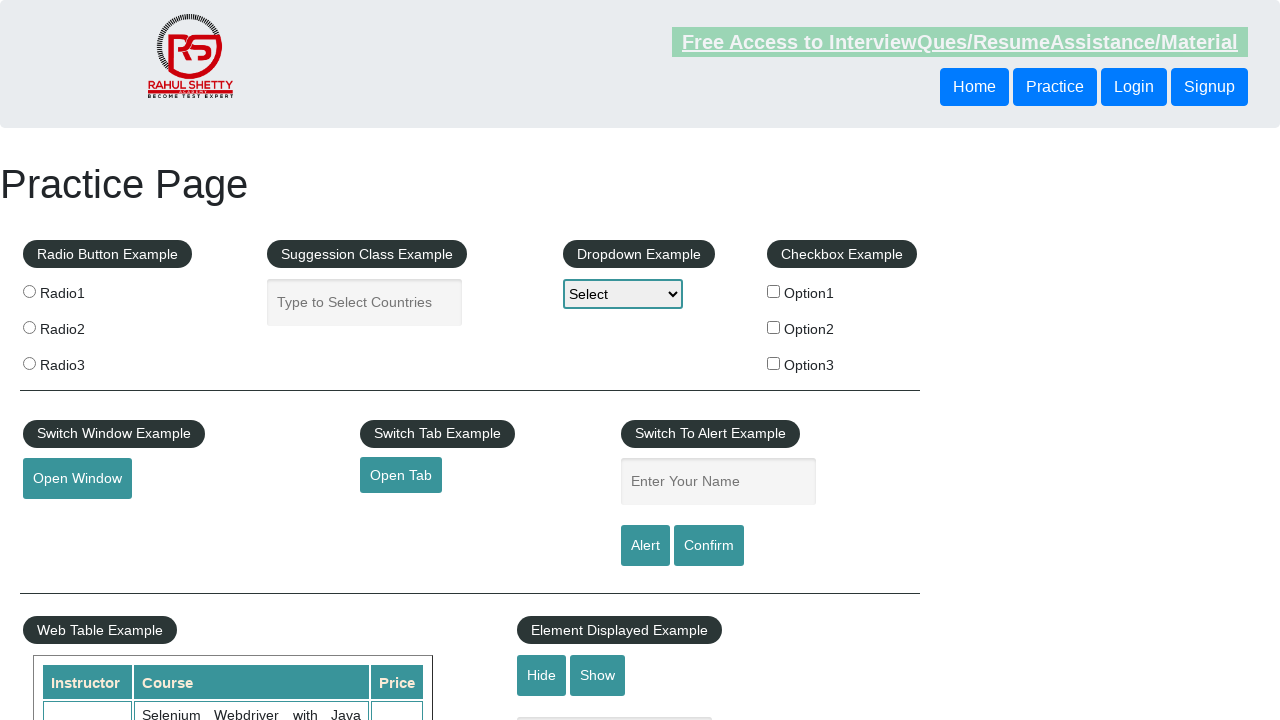

Waited for footer table to load
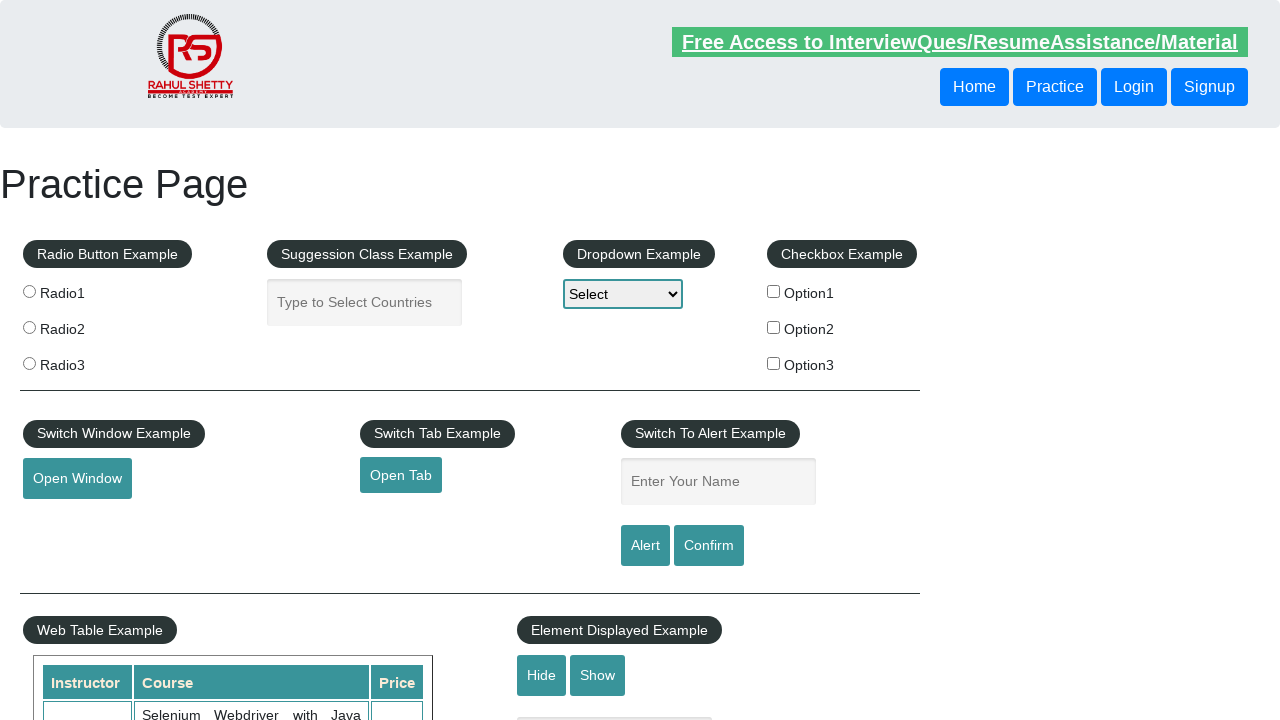

Retrieved all table columns from footer
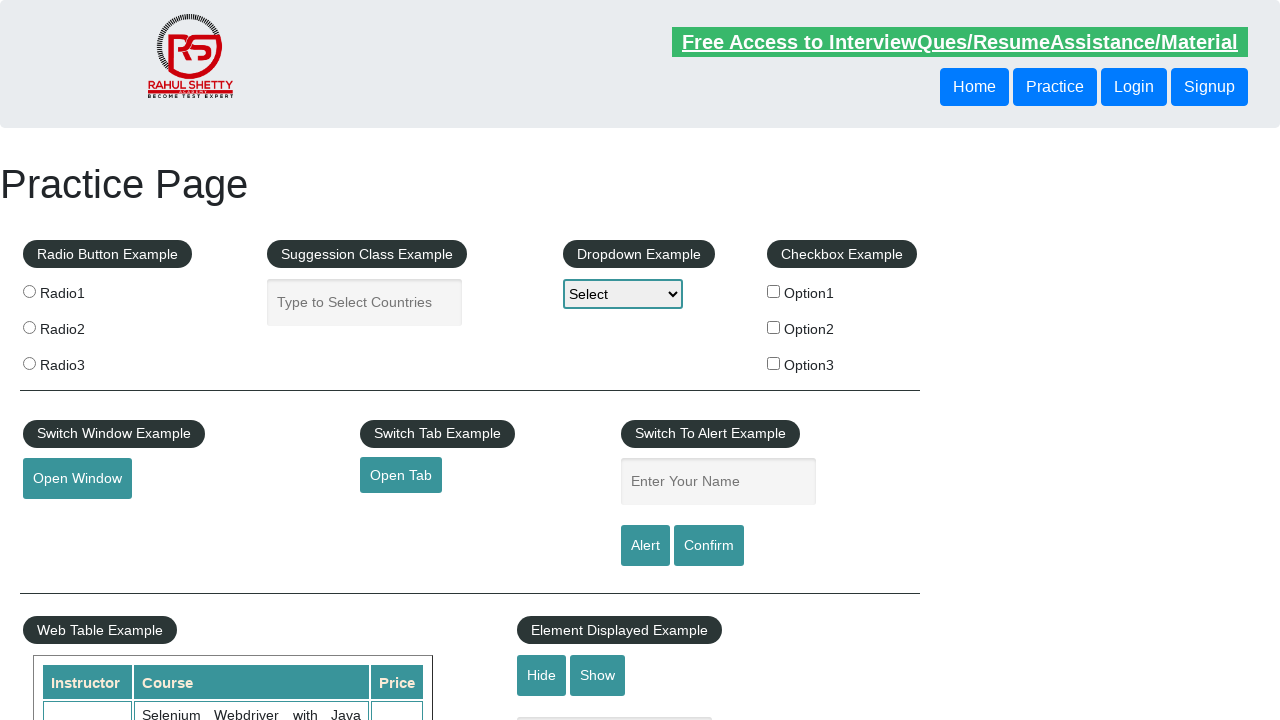

Retrieved 5 list items from footer column
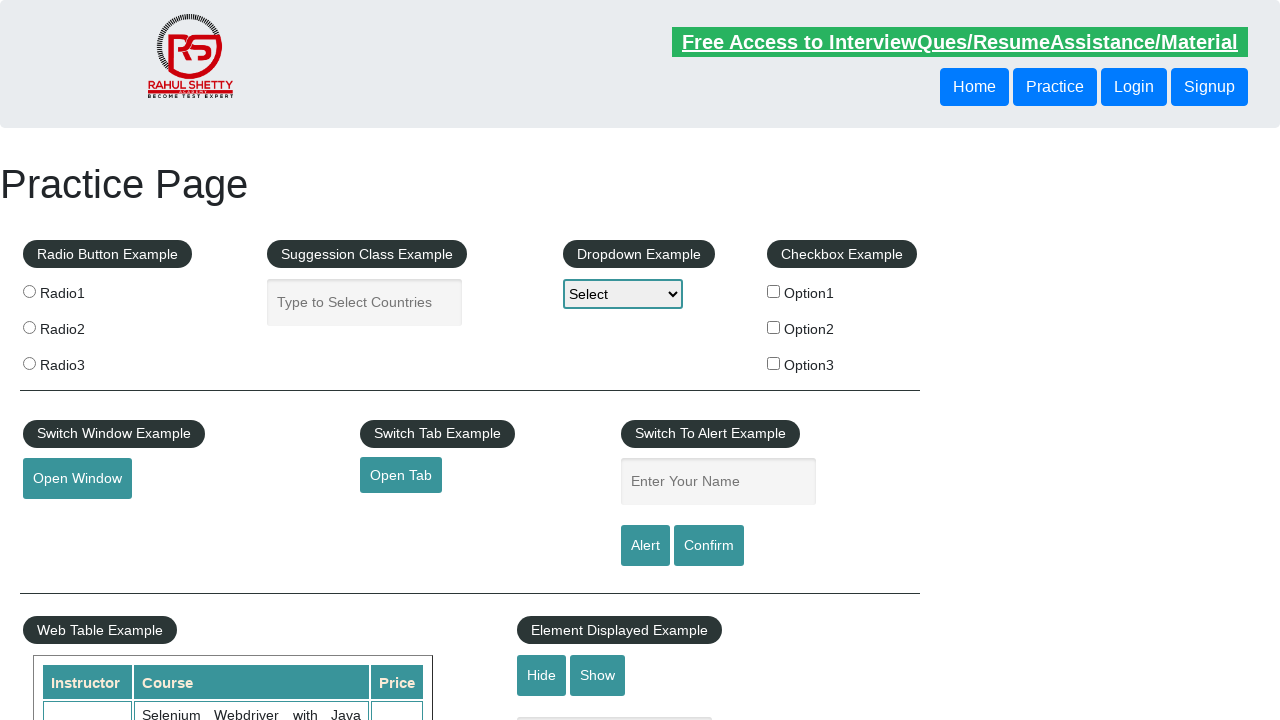

Verified link exists in footer table column list item 1
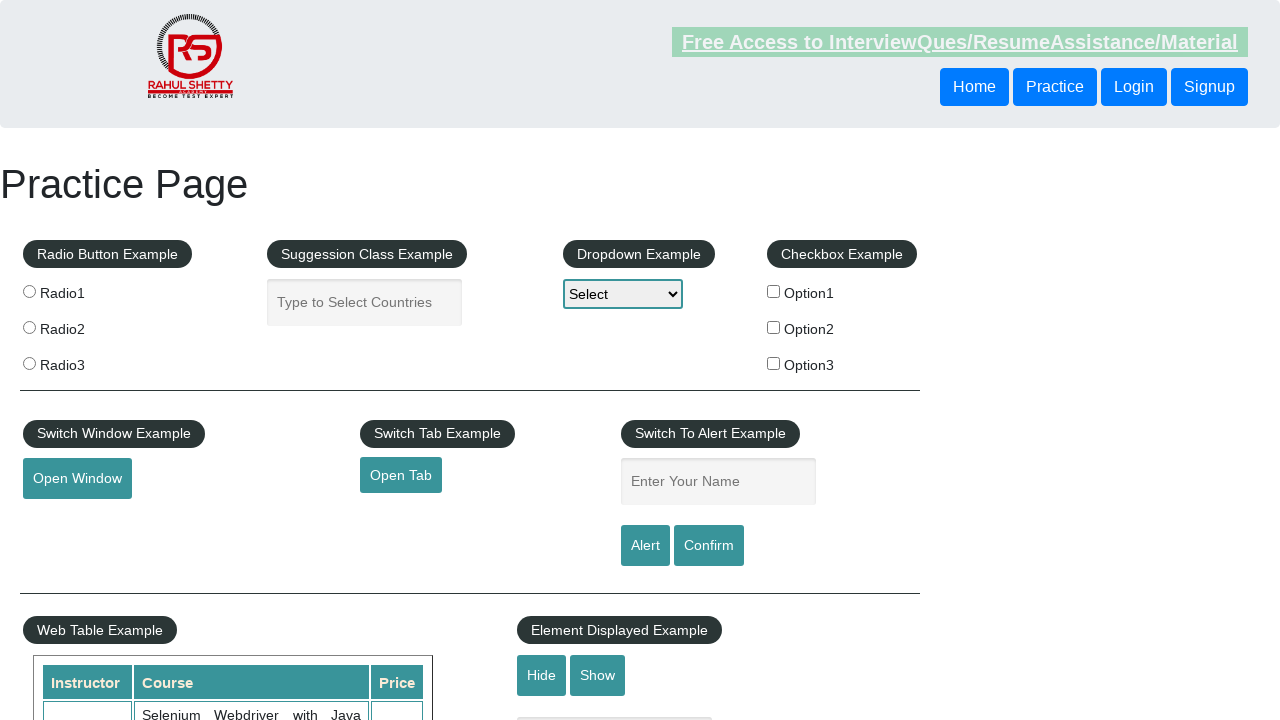

Verified link exists in footer table column list item 2
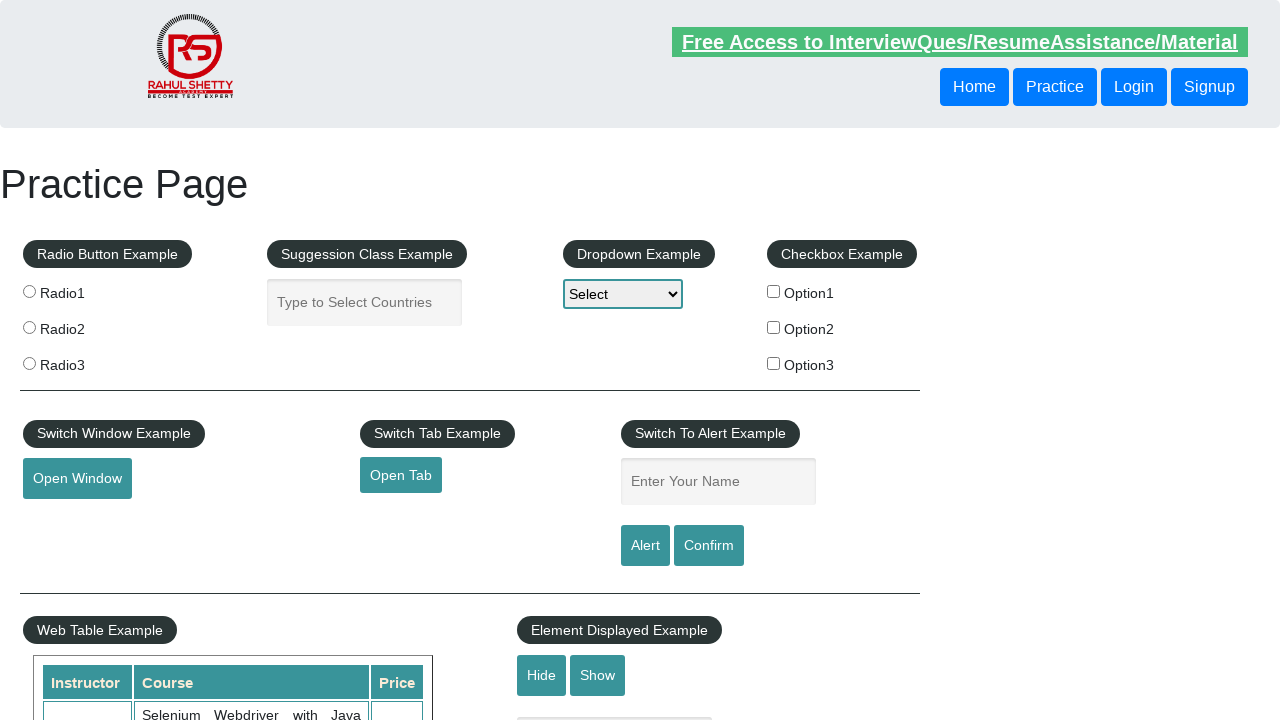

Verified link exists in footer table column list item 3
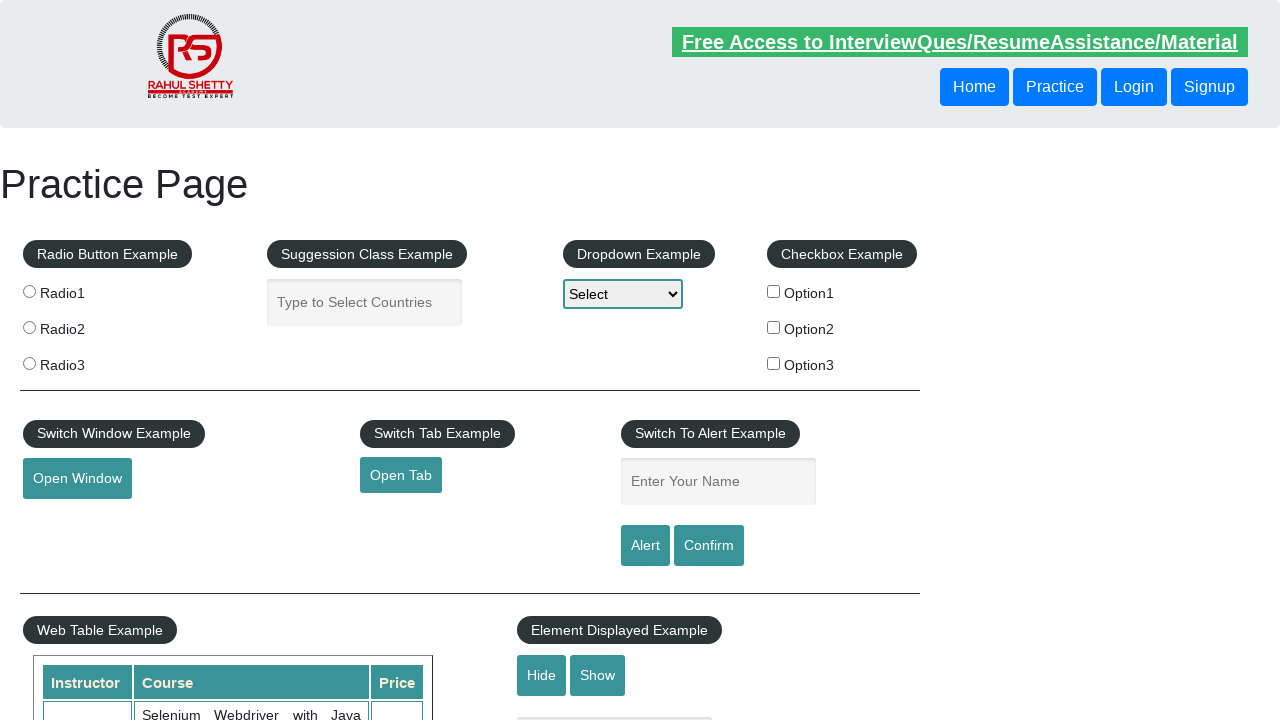

Verified link exists in footer table column list item 4
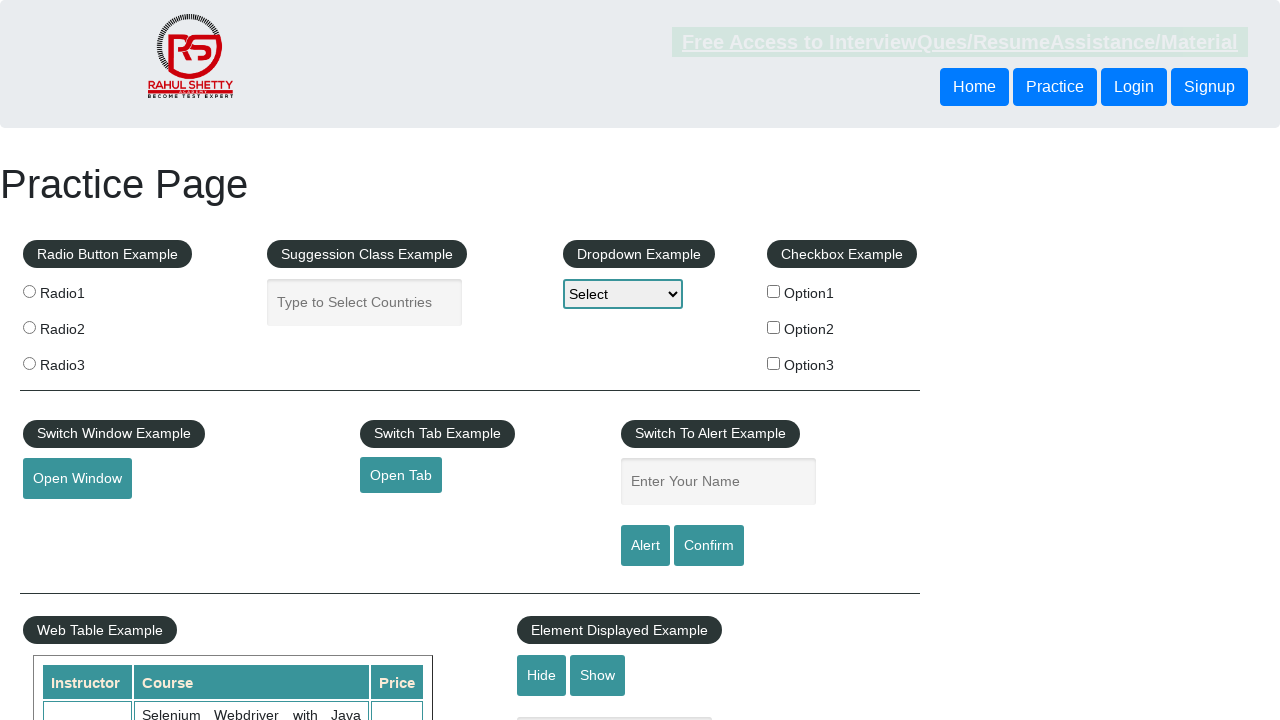

Retrieved 5 list items from footer column
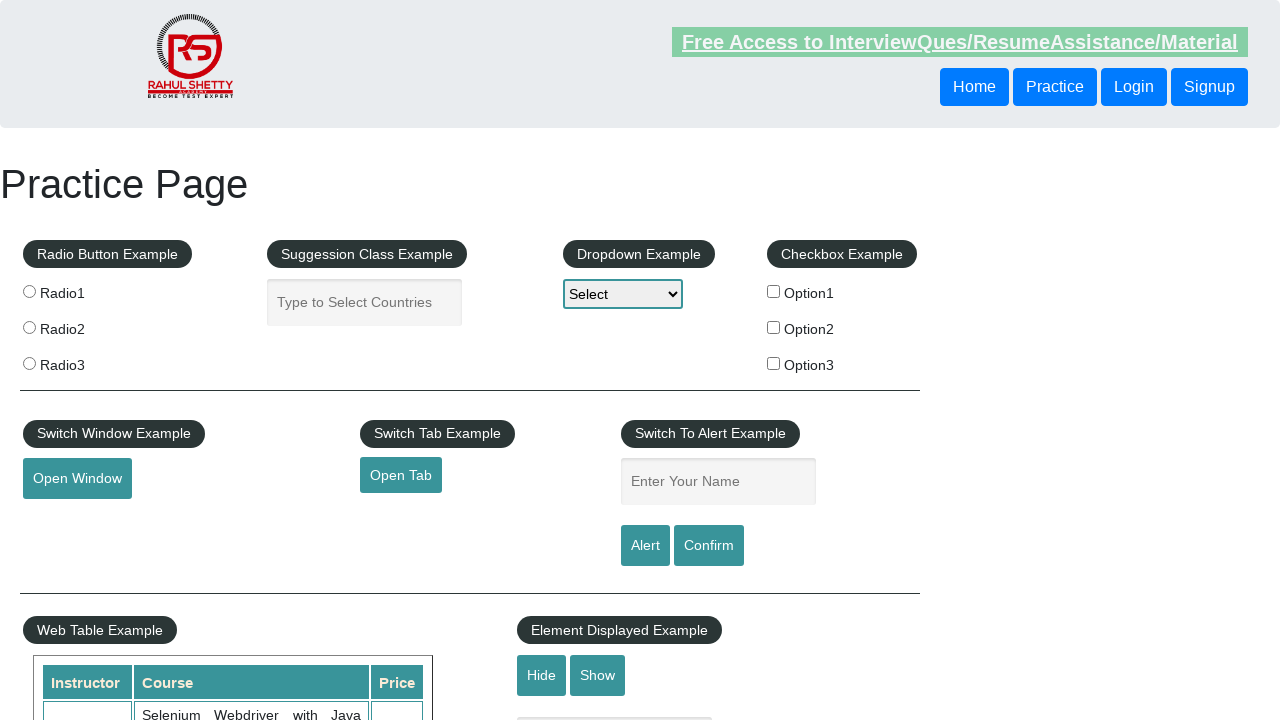

Verified link exists in footer table column list item 1
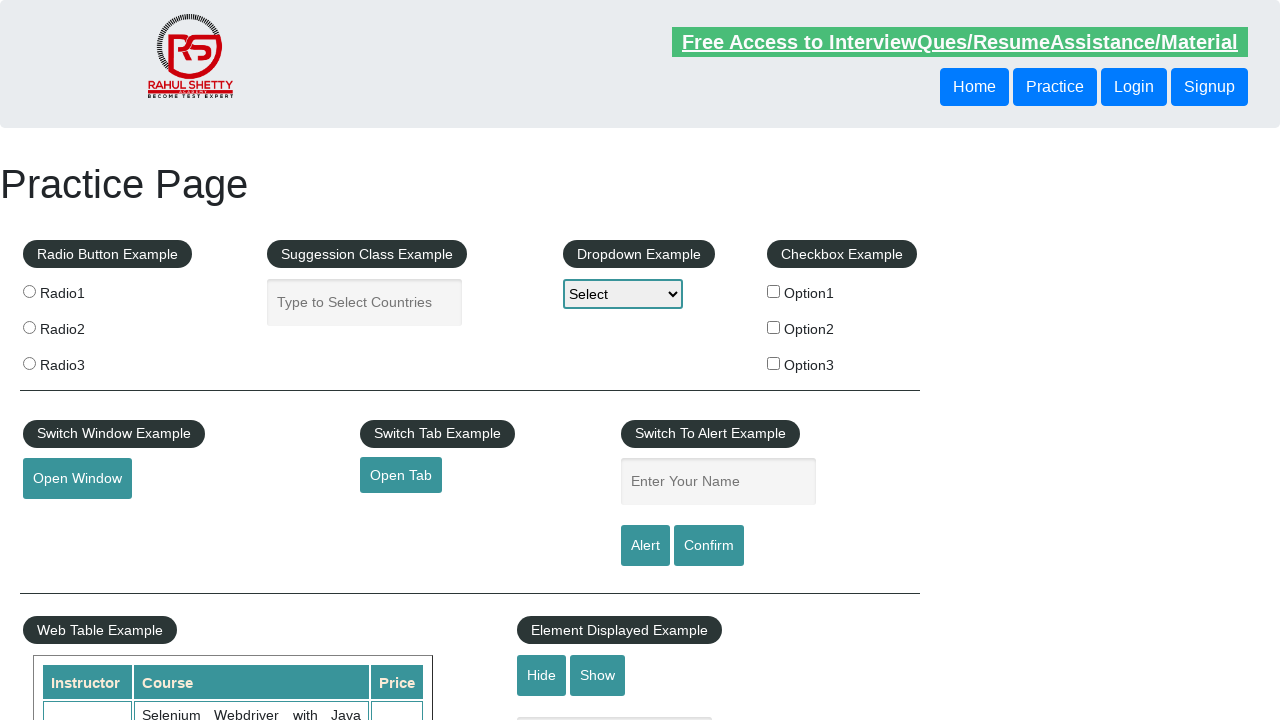

Verified link exists in footer table column list item 2
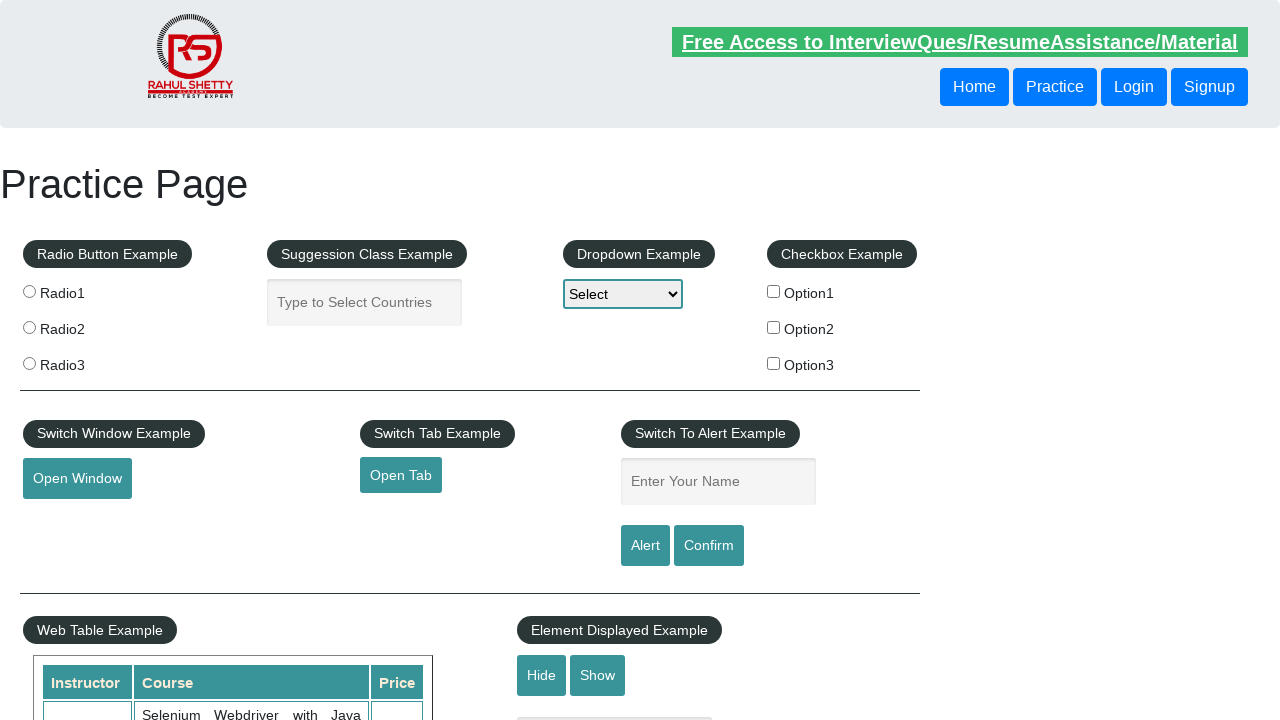

Verified link exists in footer table column list item 3
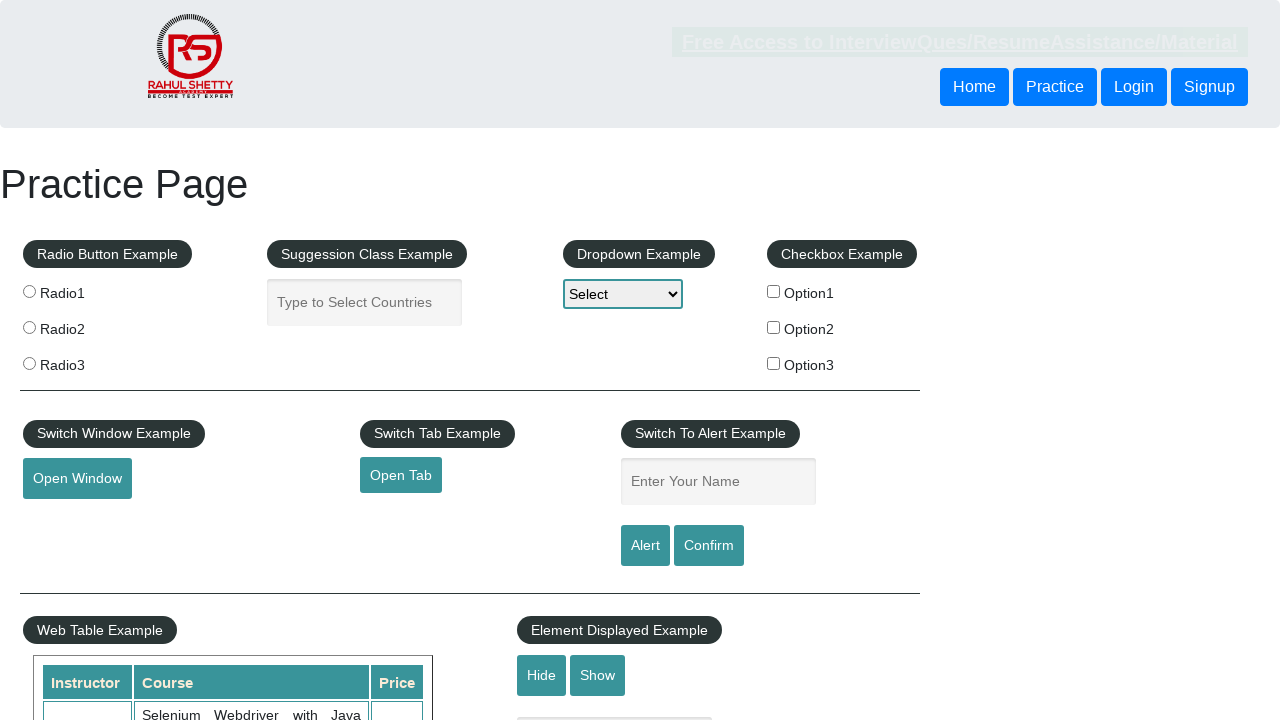

Verified link exists in footer table column list item 4
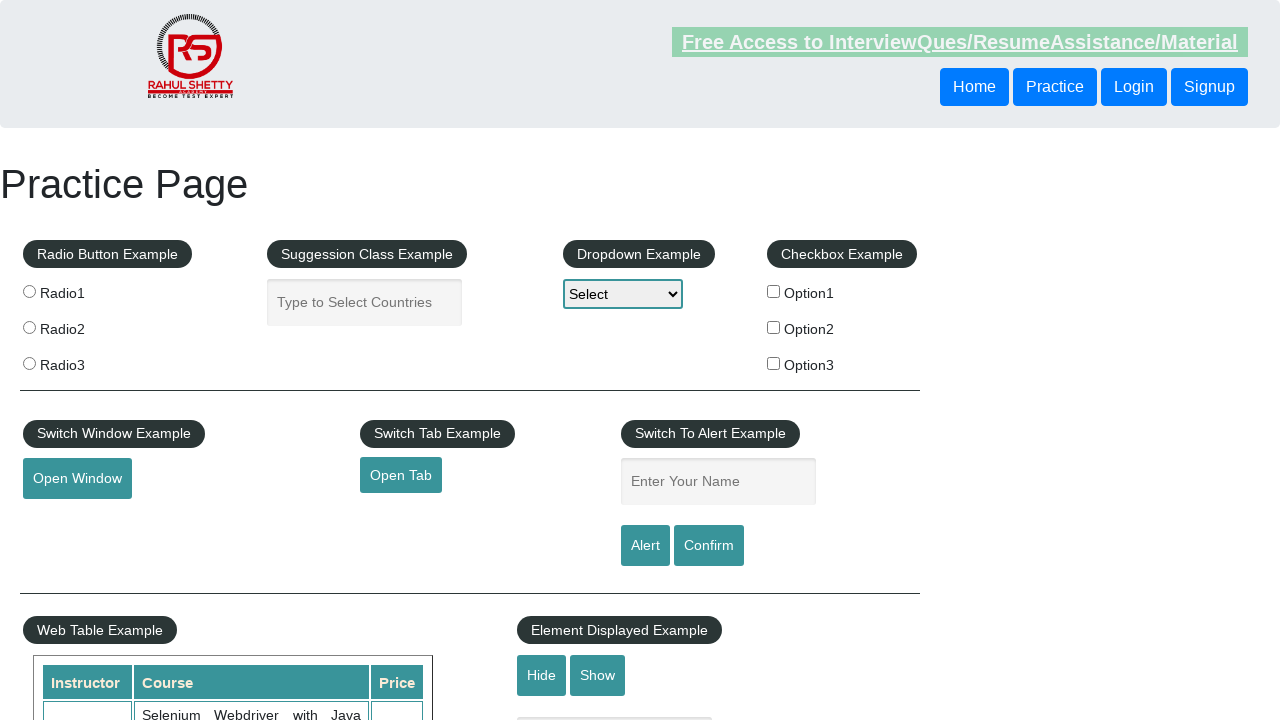

Retrieved 5 list items from footer column
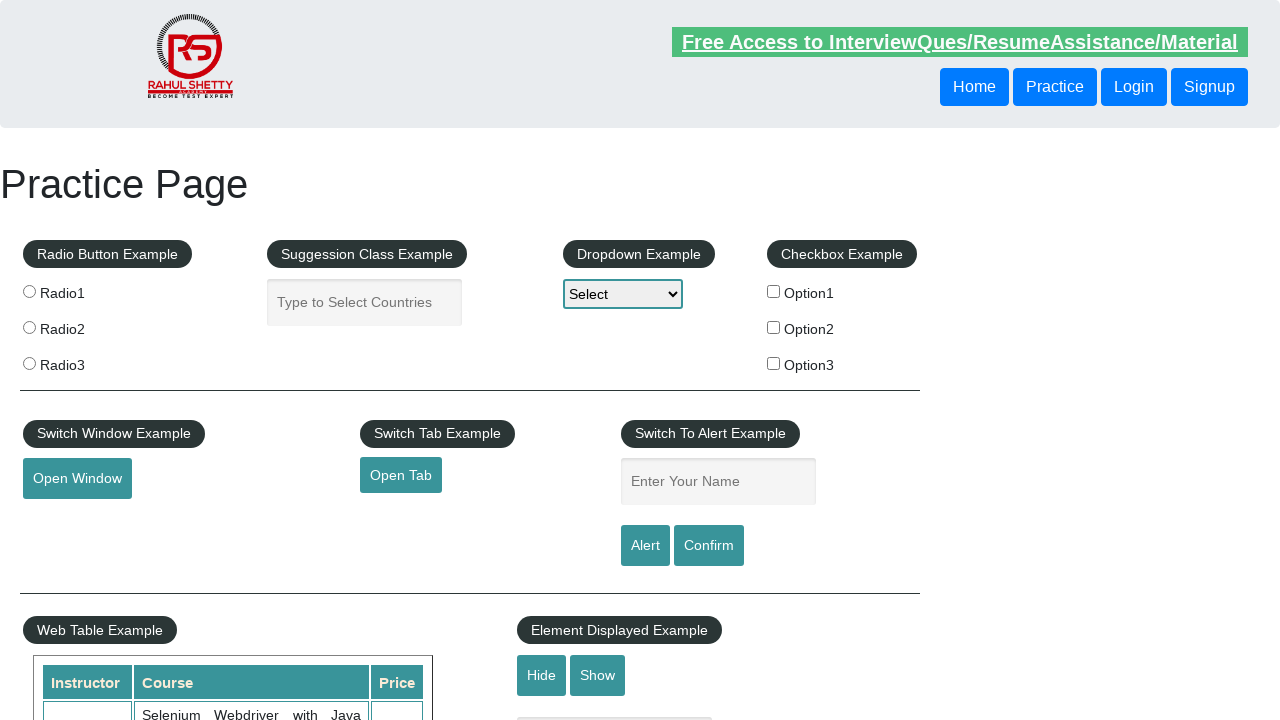

Verified link exists in footer table column list item 1
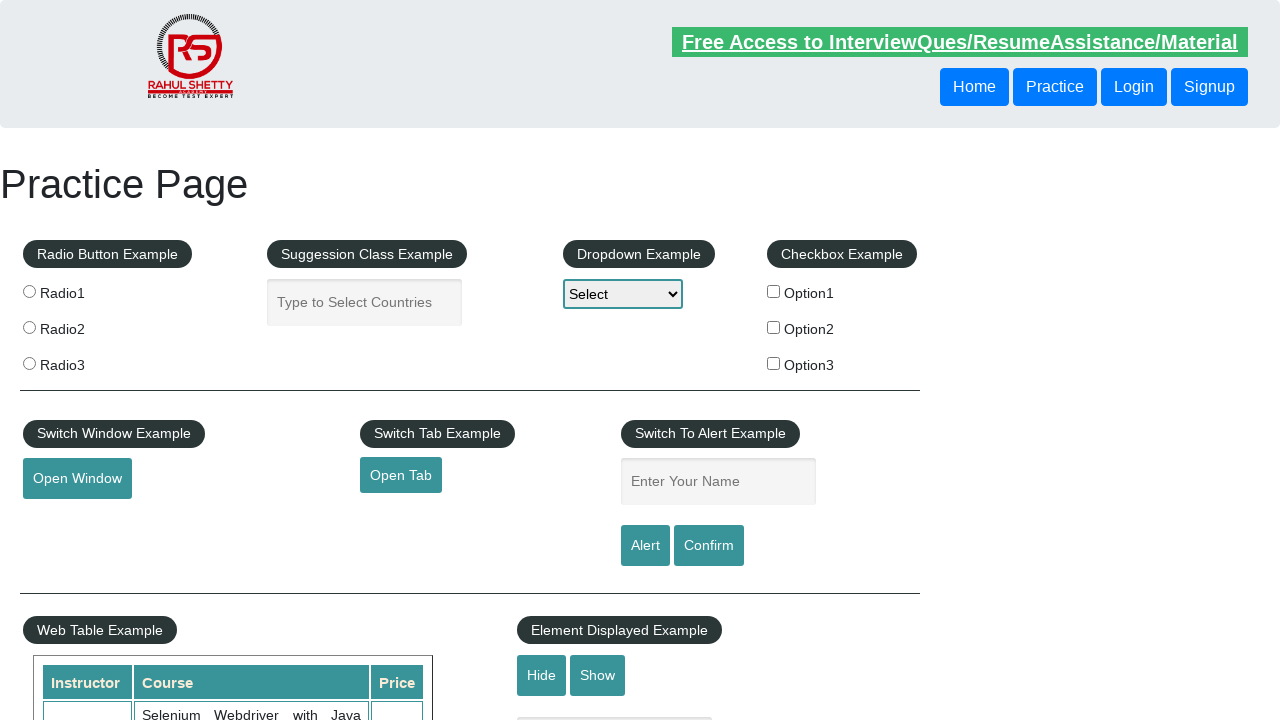

Verified link exists in footer table column list item 2
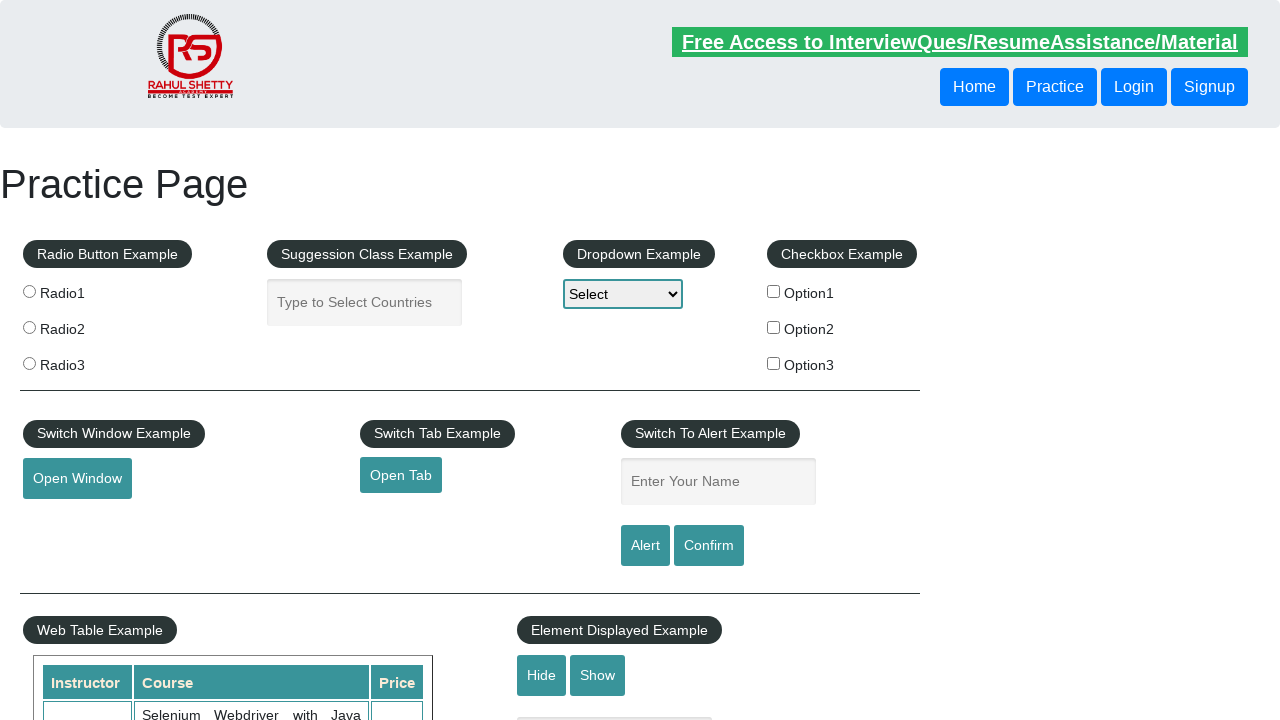

Verified link exists in footer table column list item 3
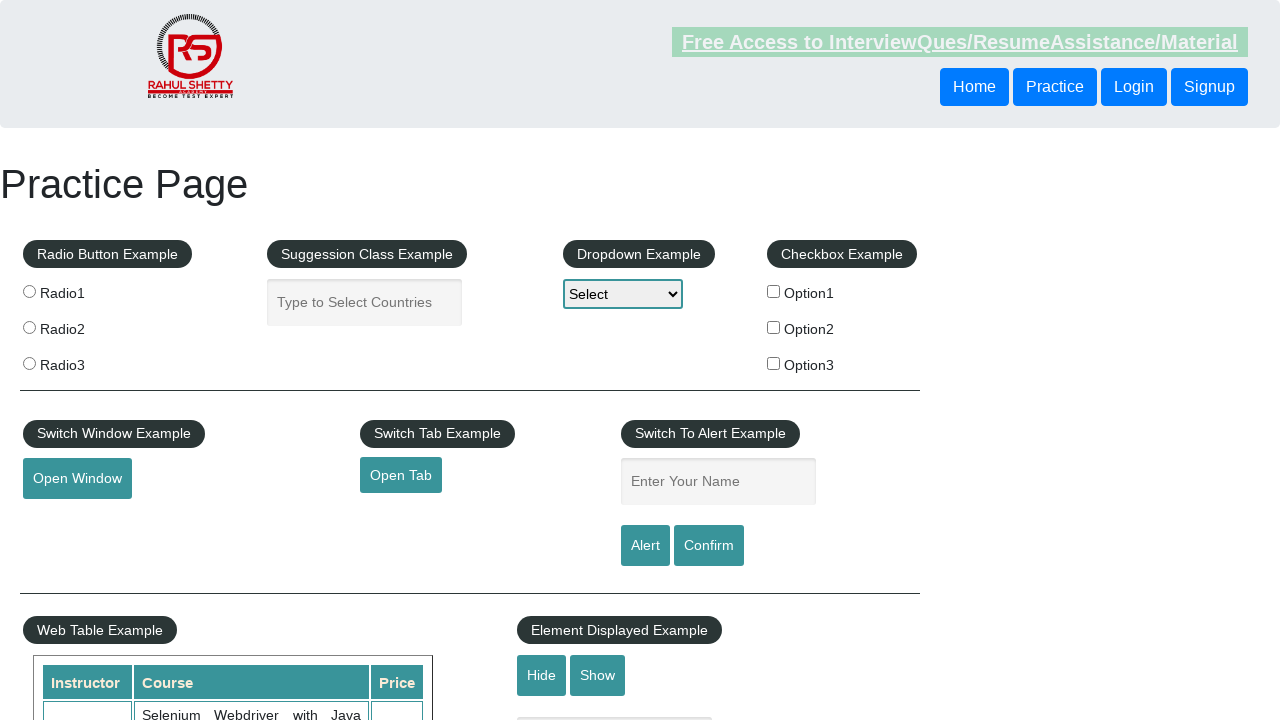

Verified link exists in footer table column list item 4
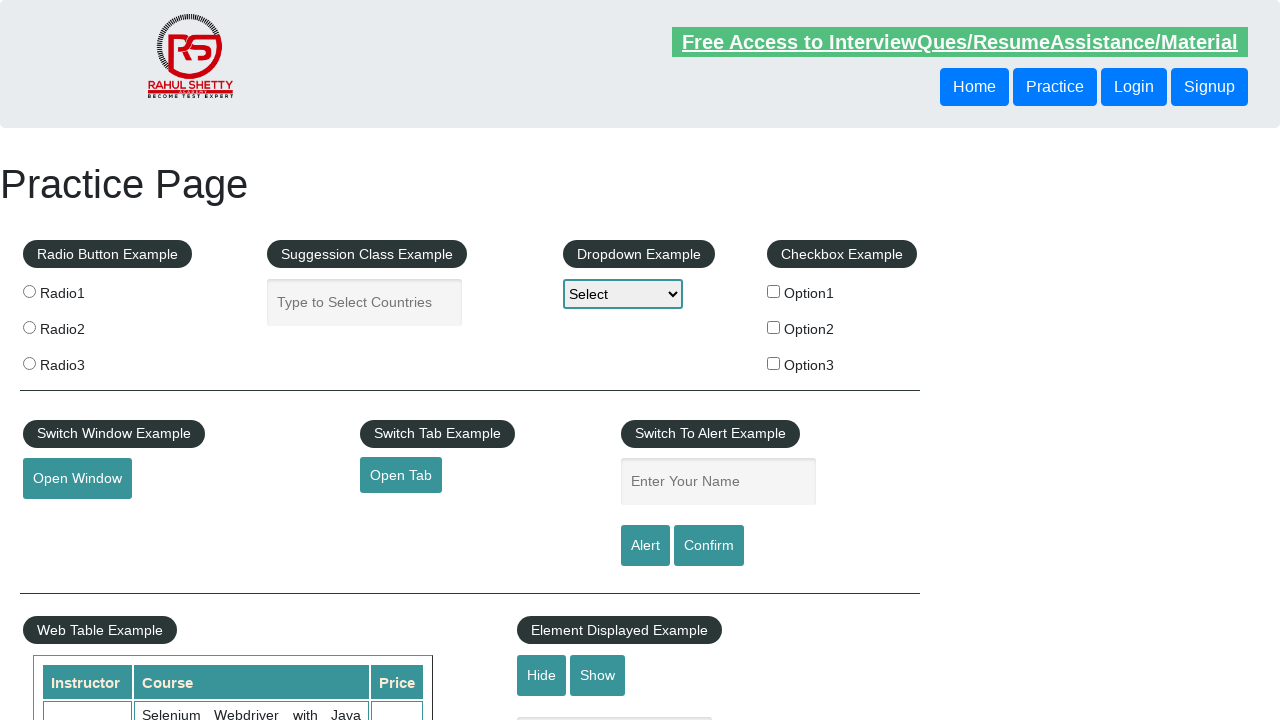

Retrieved 5 list items from footer column
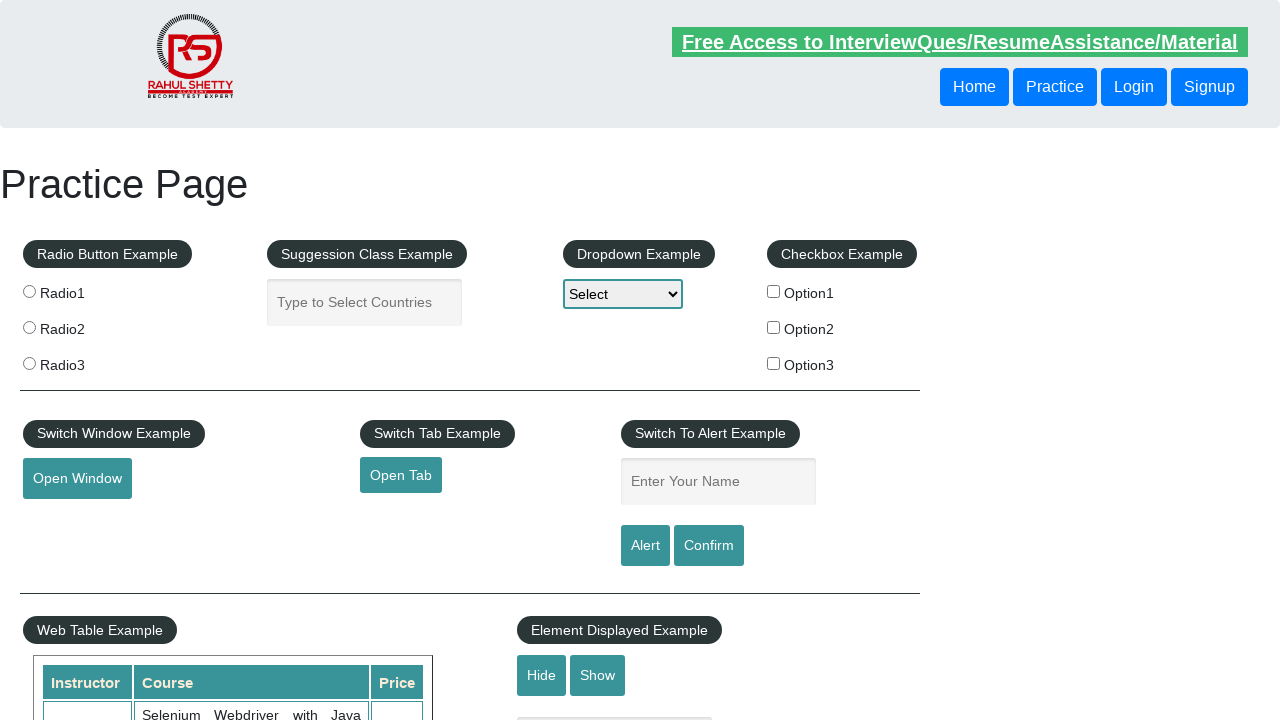

Verified link exists in footer table column list item 1
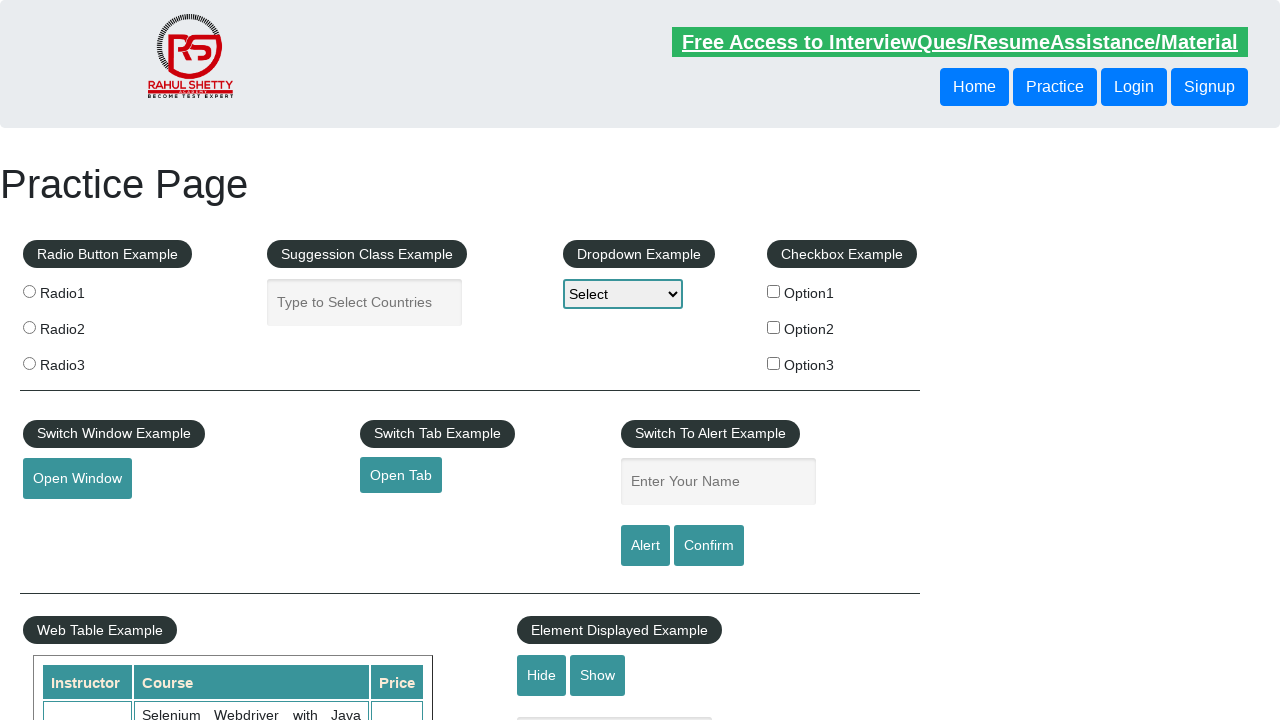

Verified link exists in footer table column list item 2
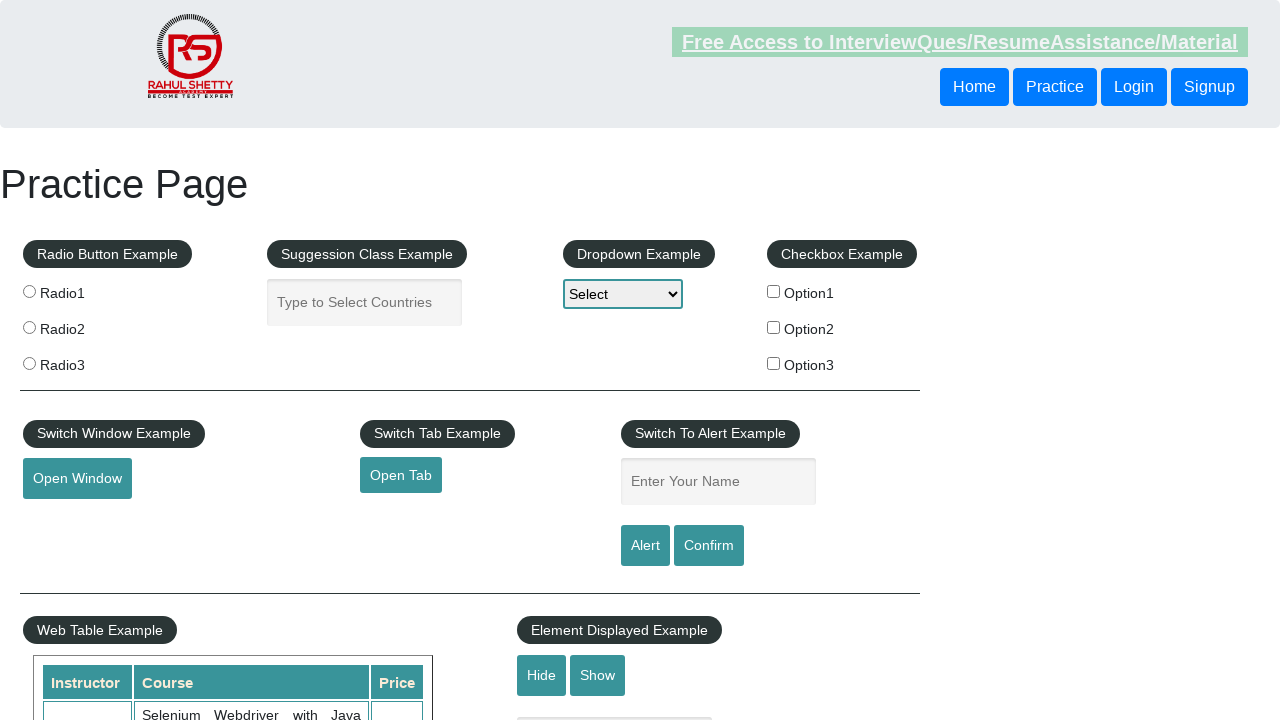

Verified link exists in footer table column list item 3
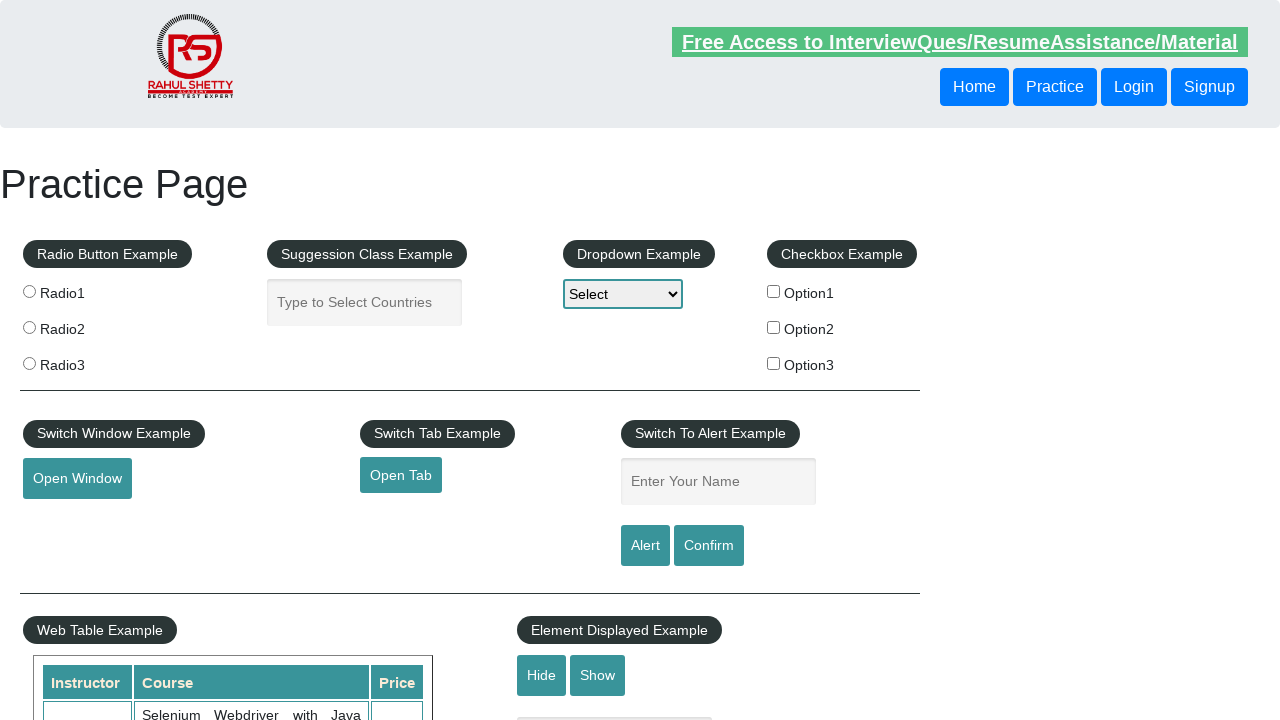

Verified link exists in footer table column list item 4
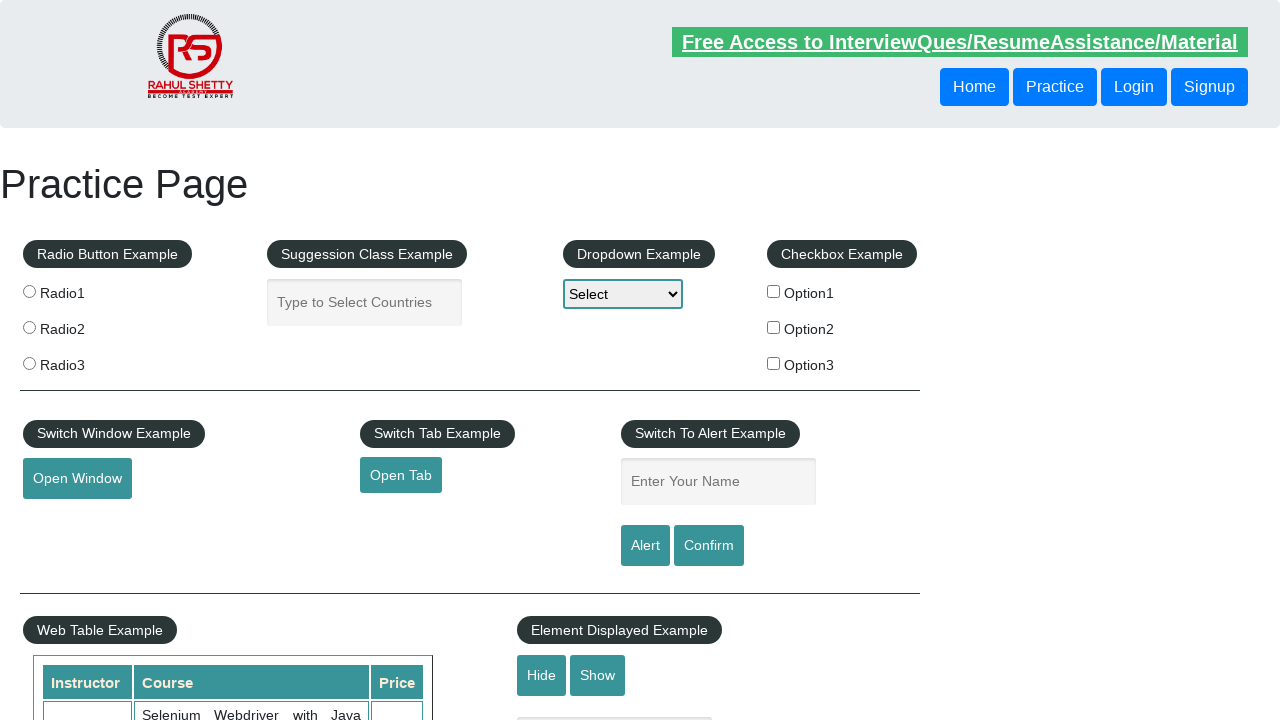

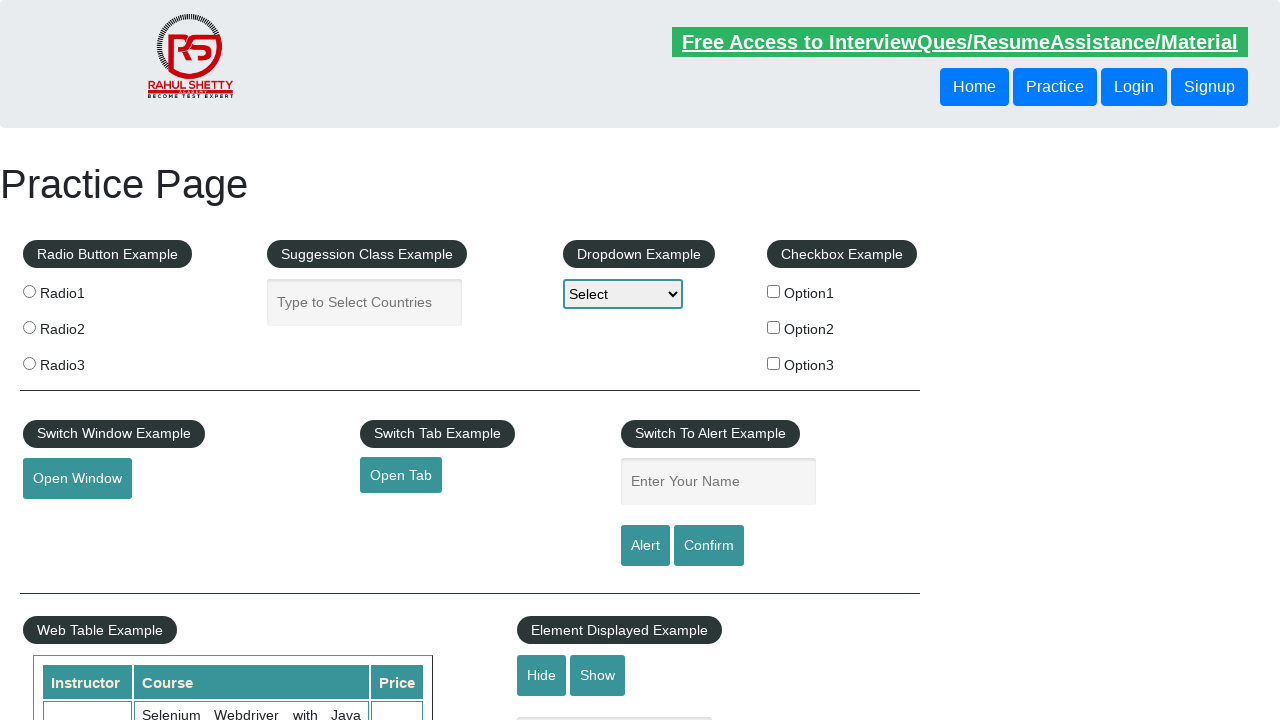